Tests keyboard key presses by navigating to a key press demo page, sending SPACE and LEFT arrow keys, and verifying the page displays the correct key that was pressed.

Starting URL: http://the-internet.herokuapp.com/key_presses

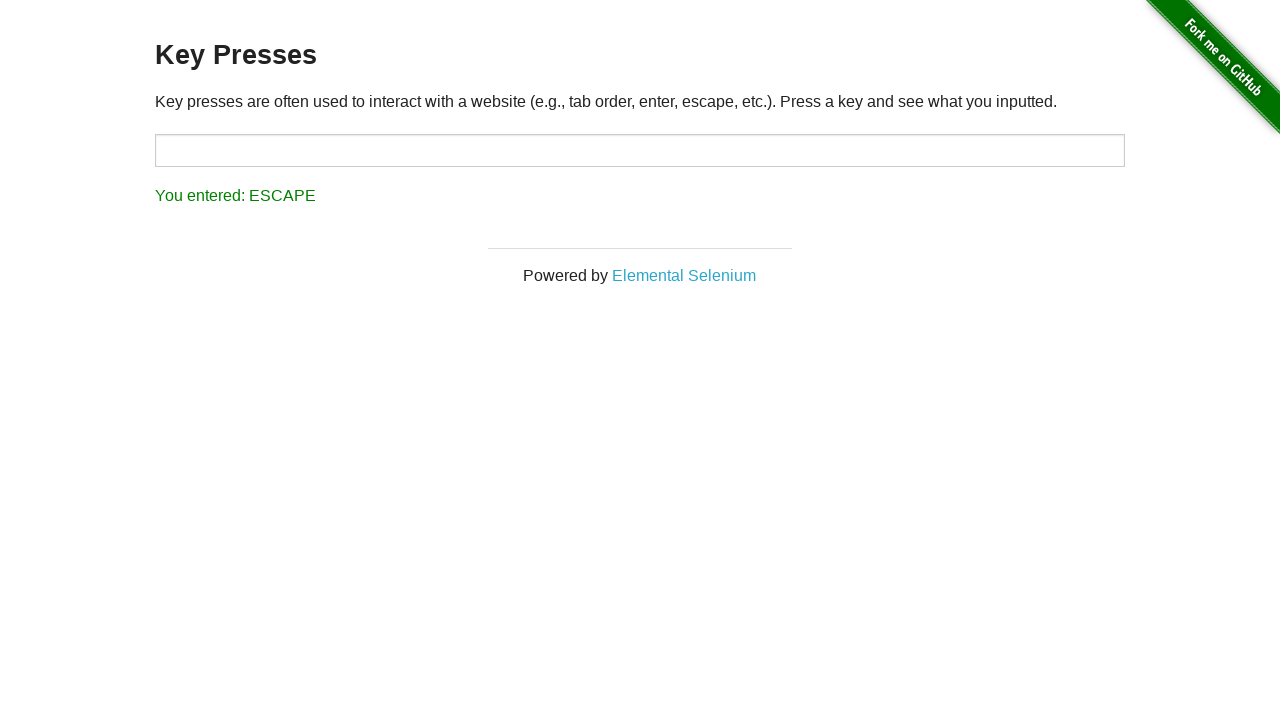

Pressed SPACE key on target element on #target
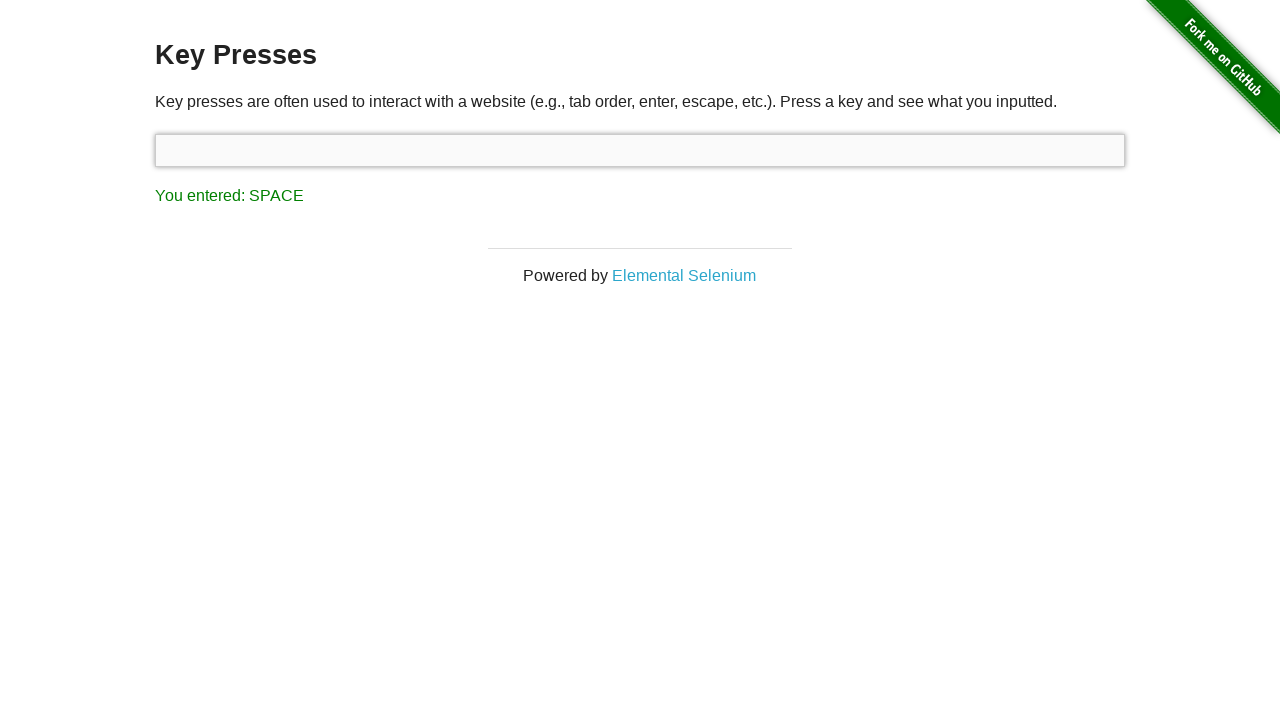

Retrieved result text after SPACE key press
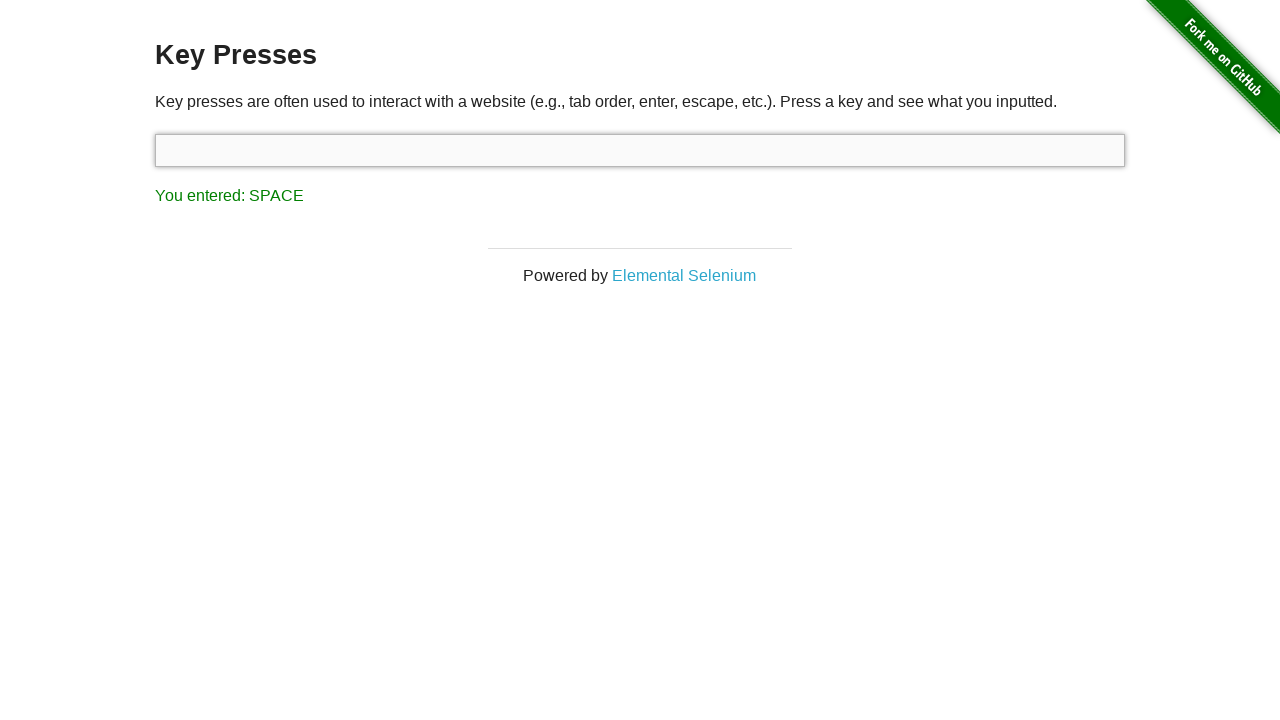

Verified result text shows 'You entered: SPACE'
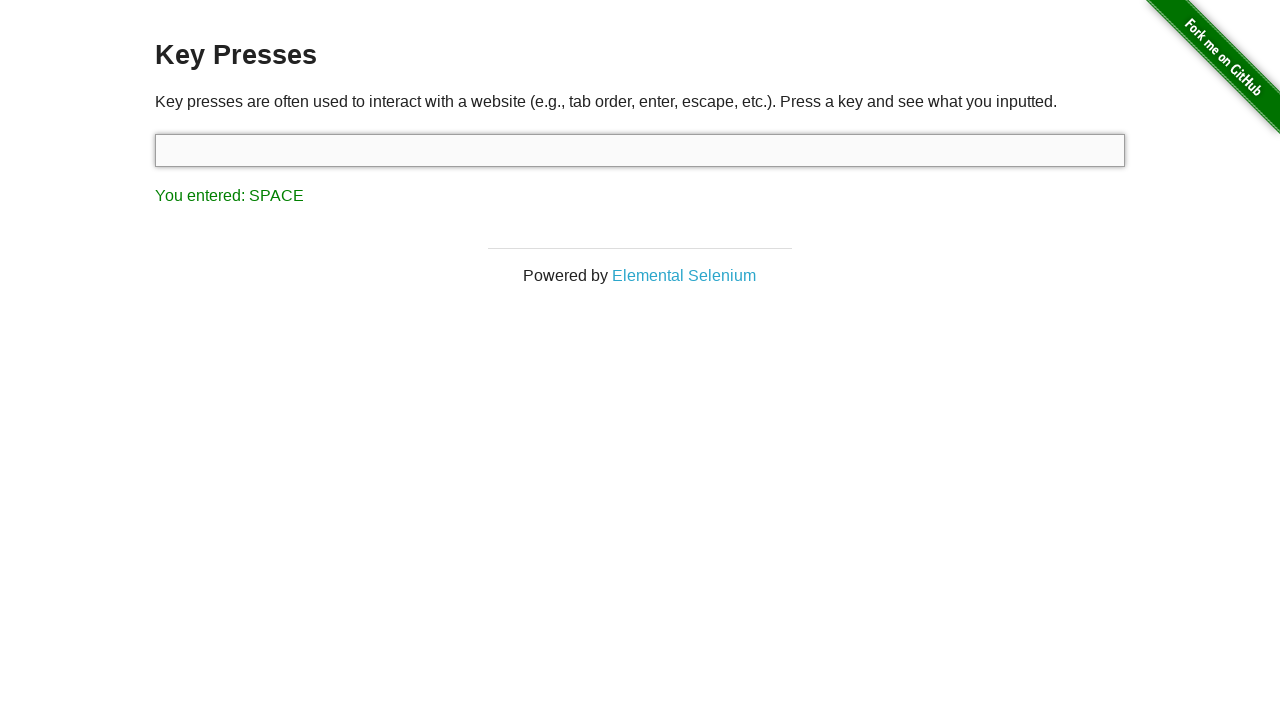

Pressed LEFT arrow key
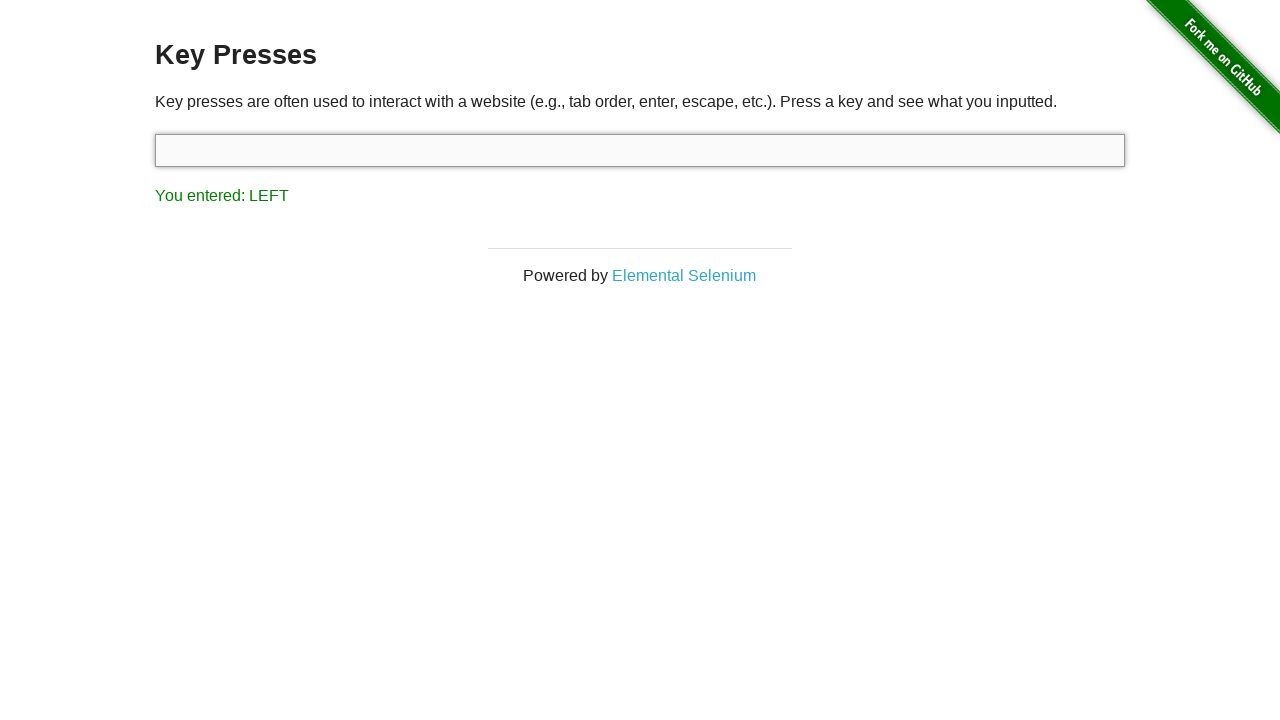

Retrieved result text after LEFT arrow key press
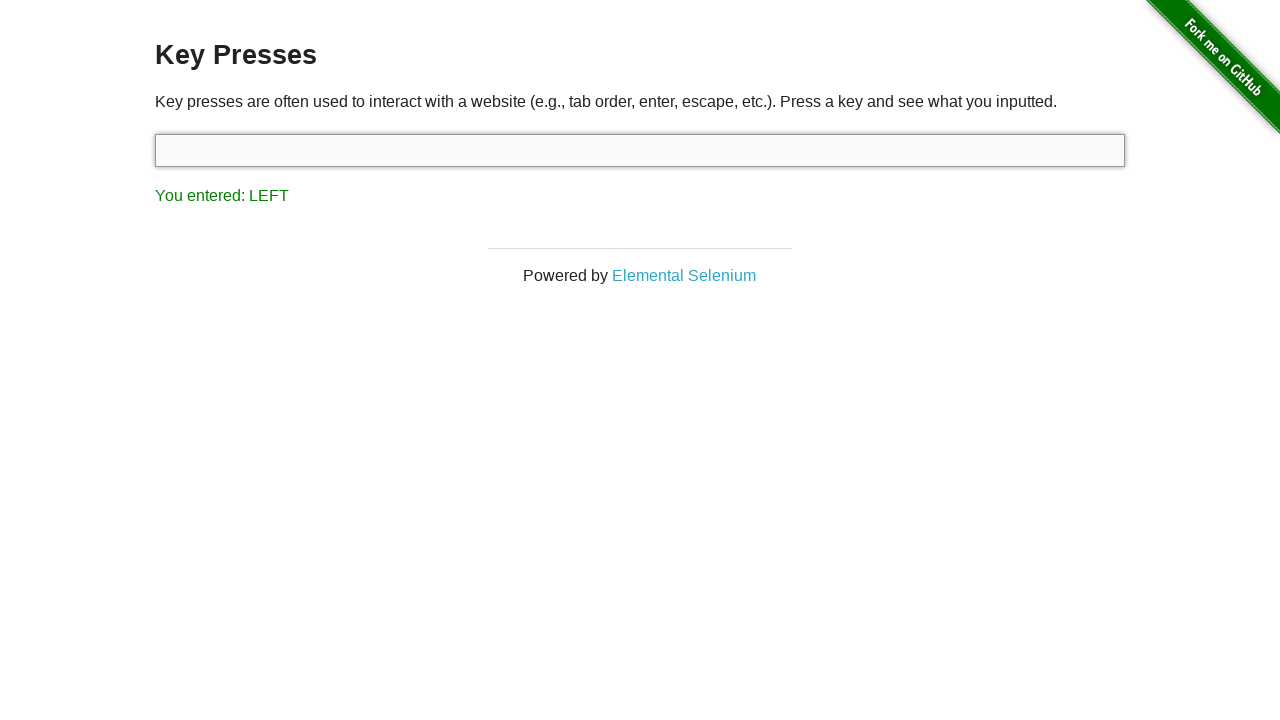

Verified result text shows 'You entered: LEFT'
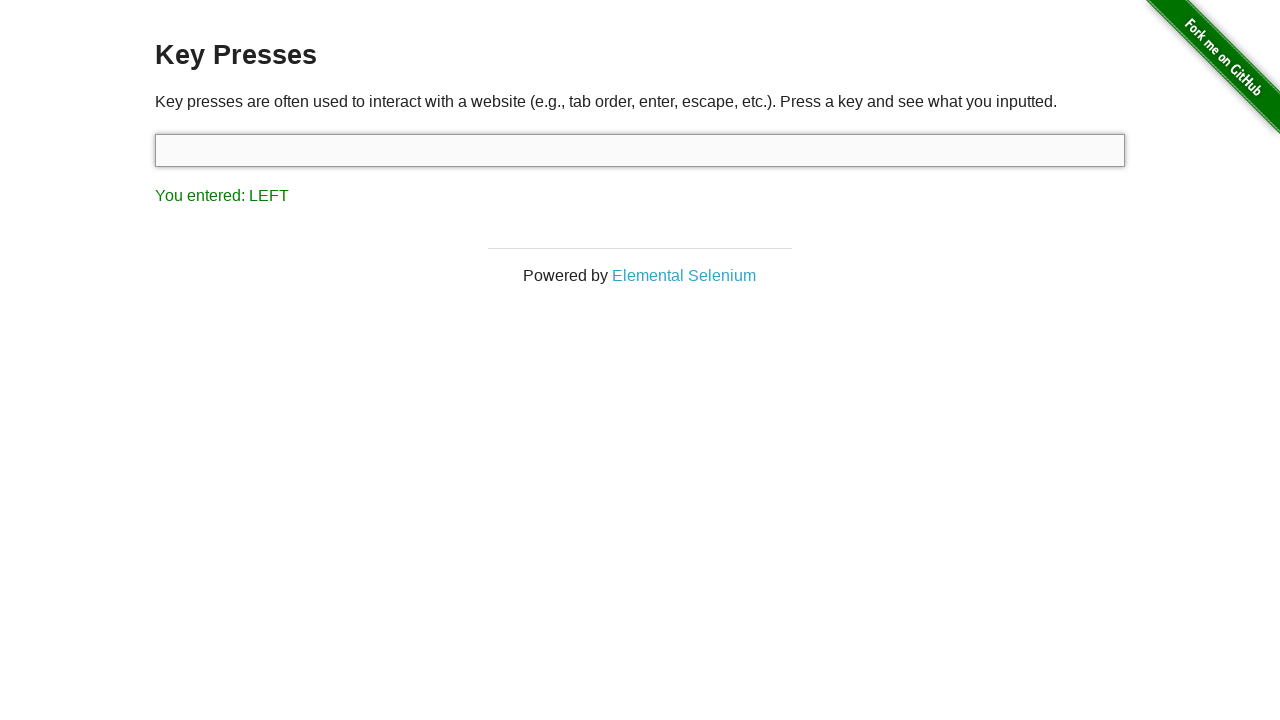

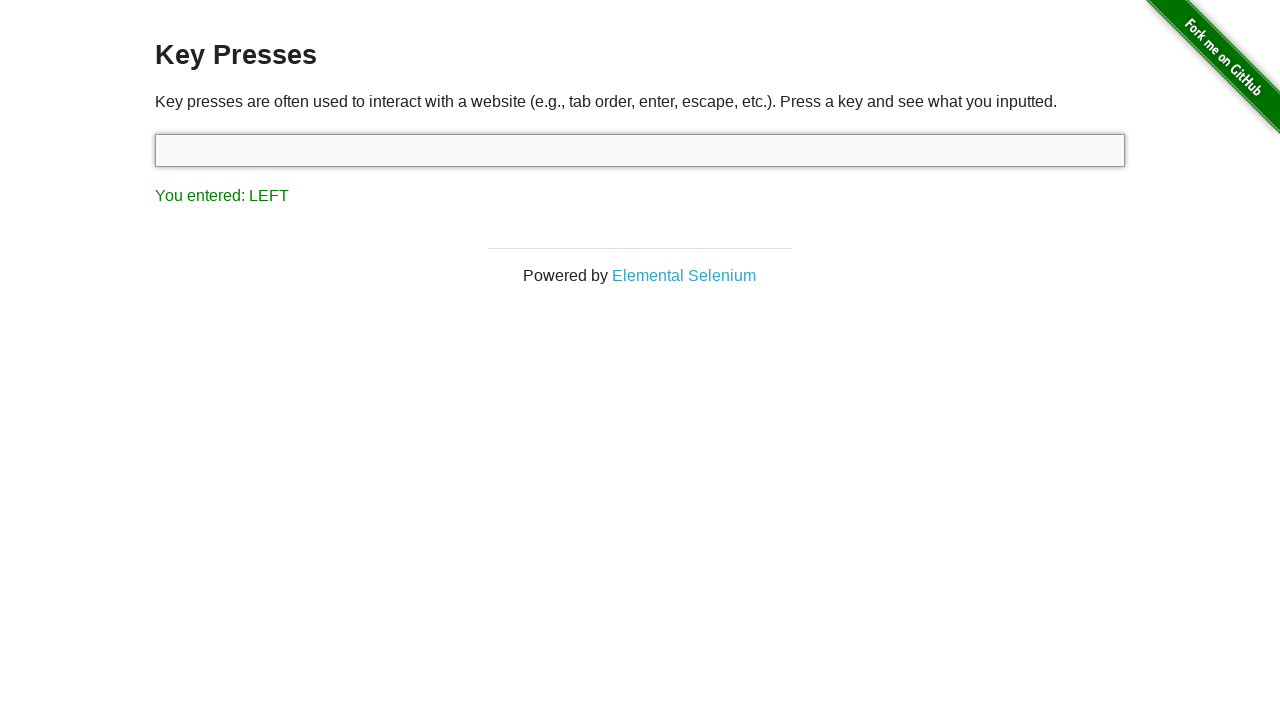